Tests Python.org search functionality by entering a search query and verifying results are displayed

Starting URL: http://www.python.org

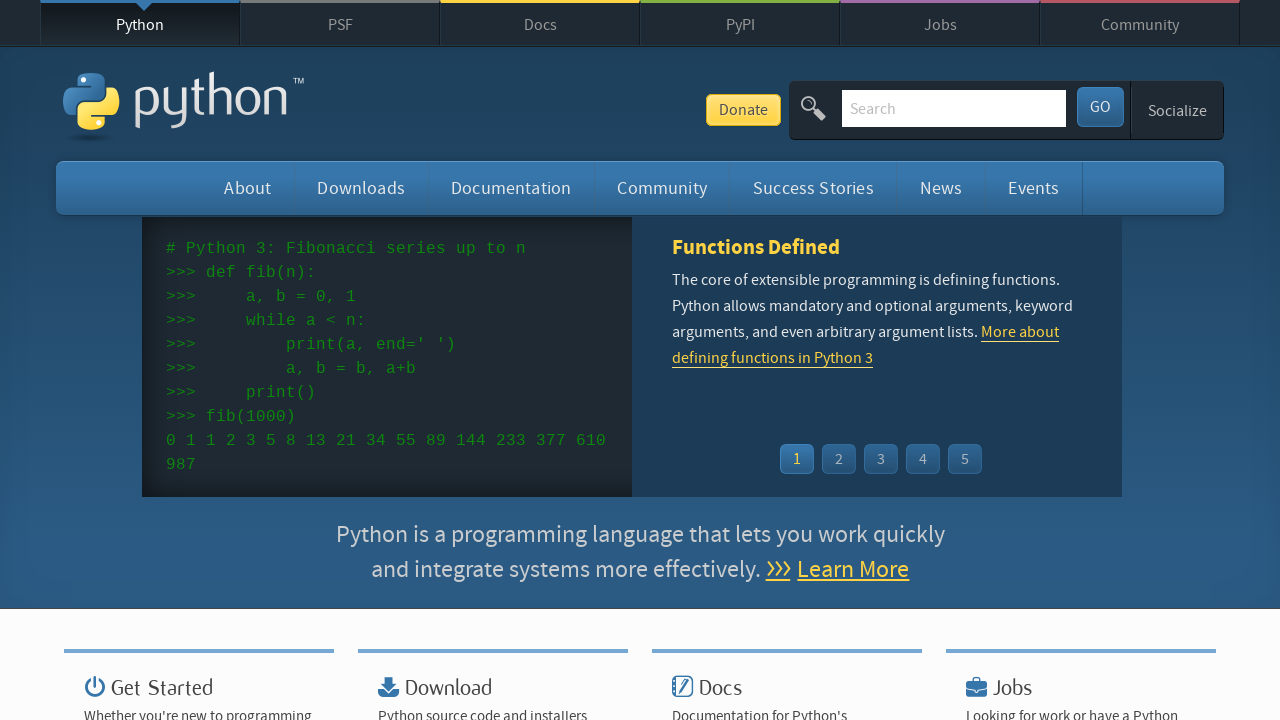

Cleared search field on input[name='q']
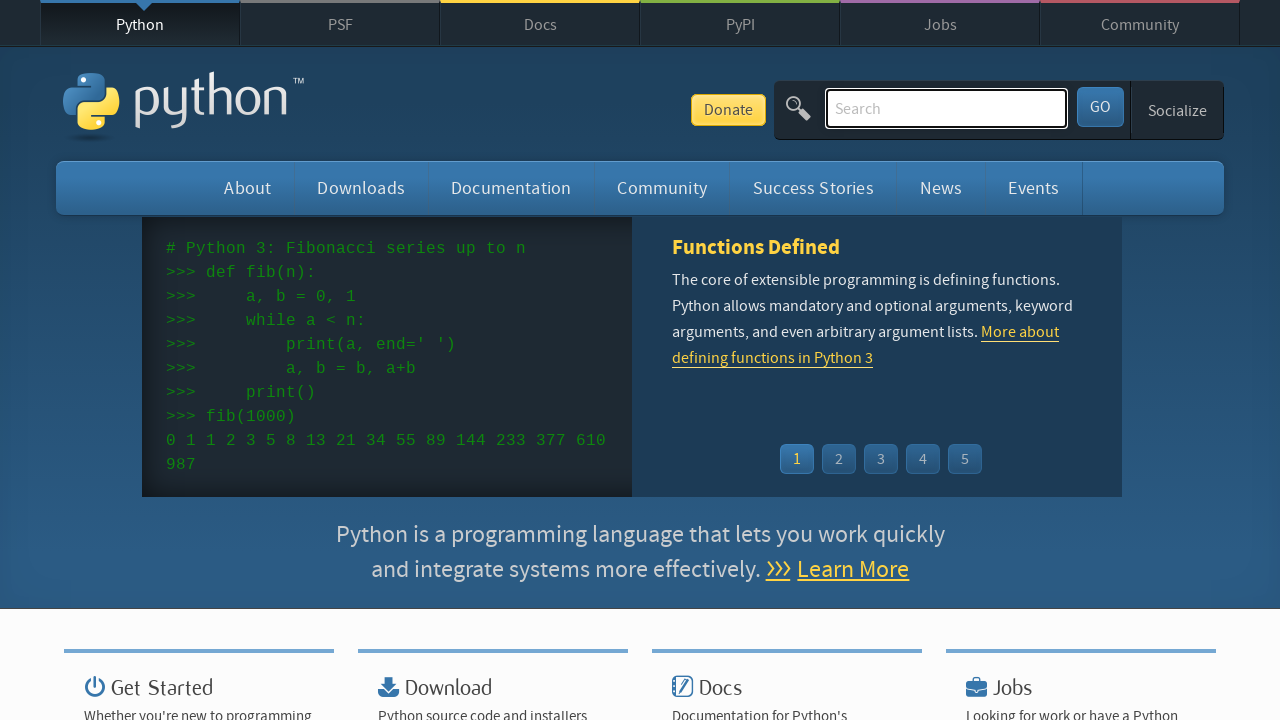

Filled search field with 'pycon' on input[name='q']
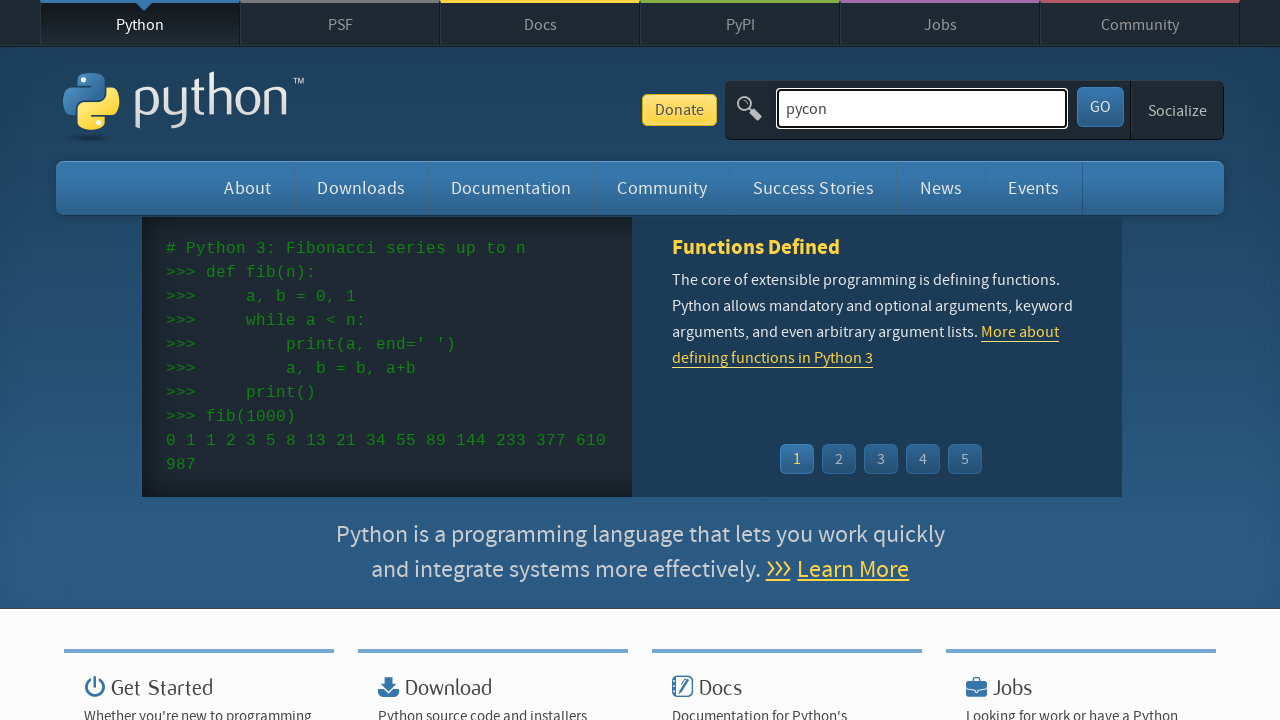

Pressed Enter to submit search query on input[name='q']
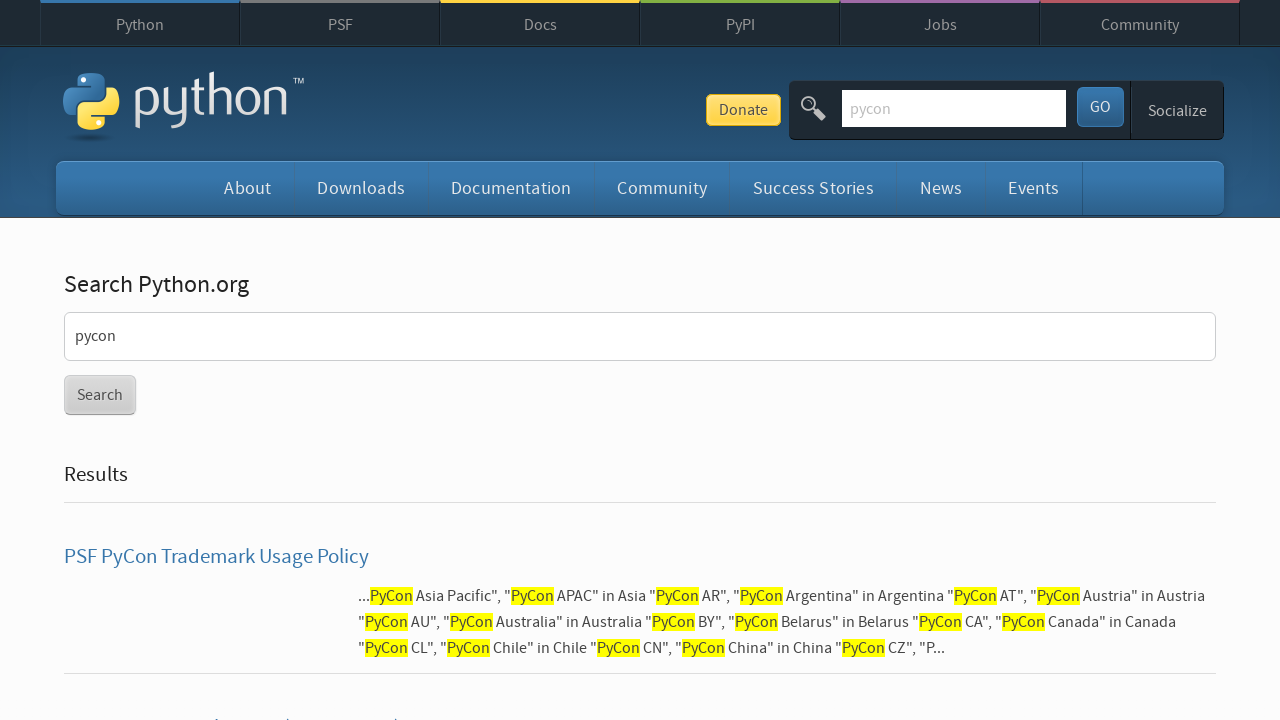

Page loaded with network idle state
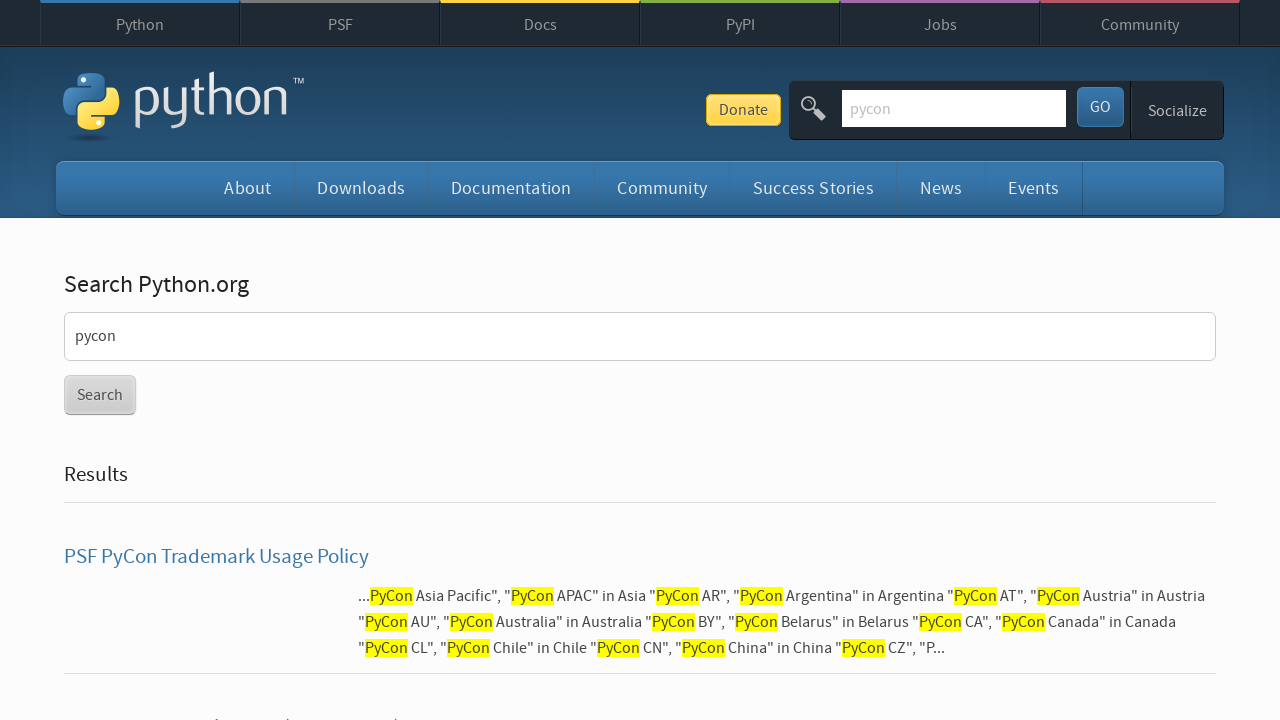

Verified search results are displayed (no 'No results found' message)
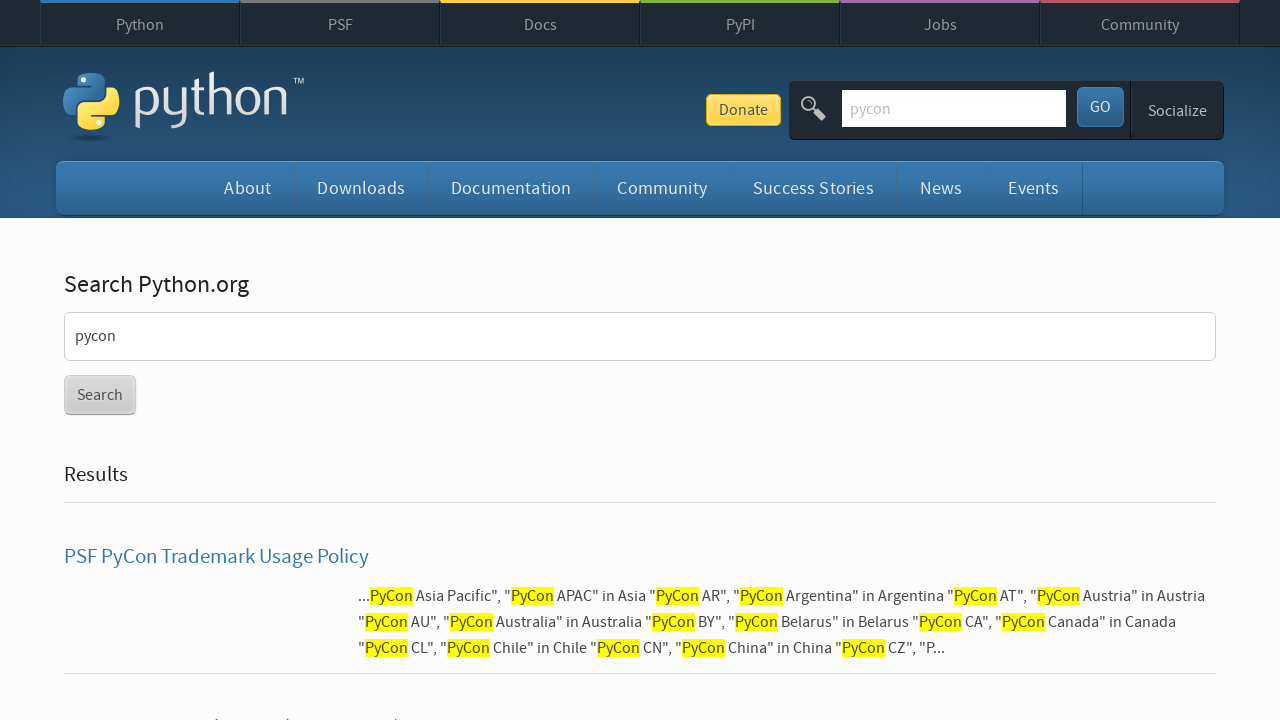

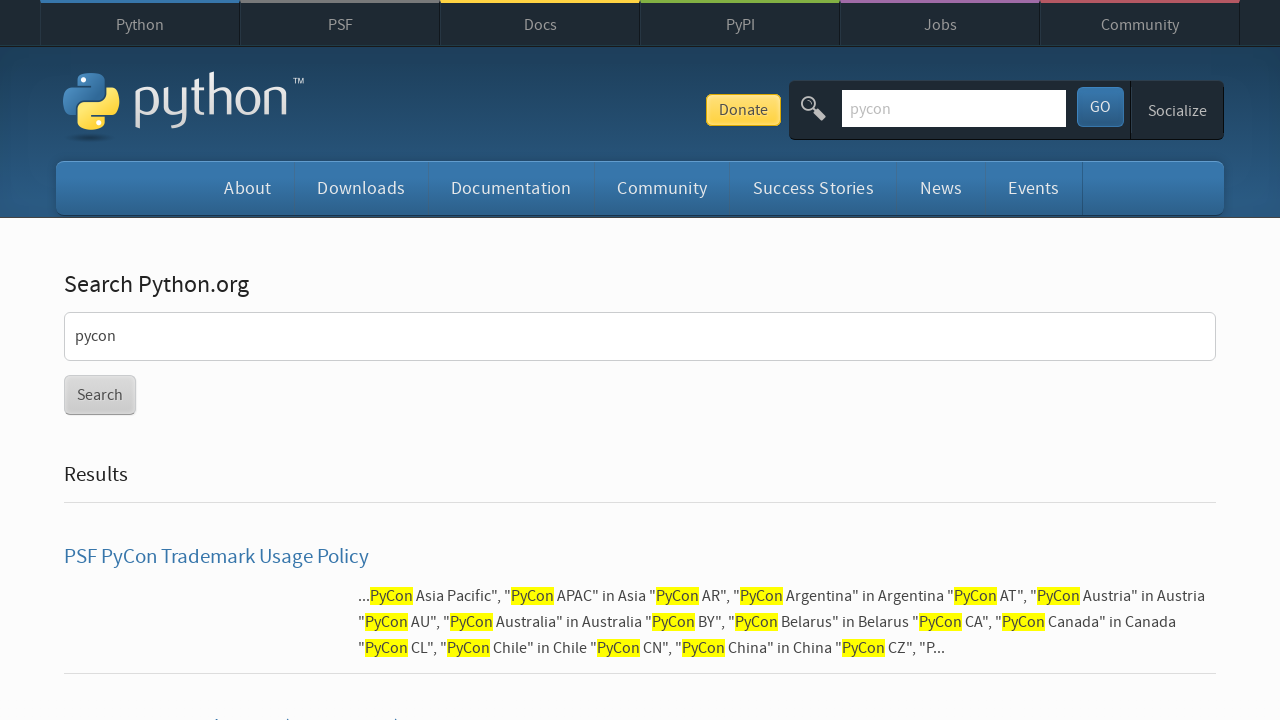